Tests browser information display by clicking a toggle button to reveal browser details

Starting URL: https://practice.expandtesting.com/my-browser

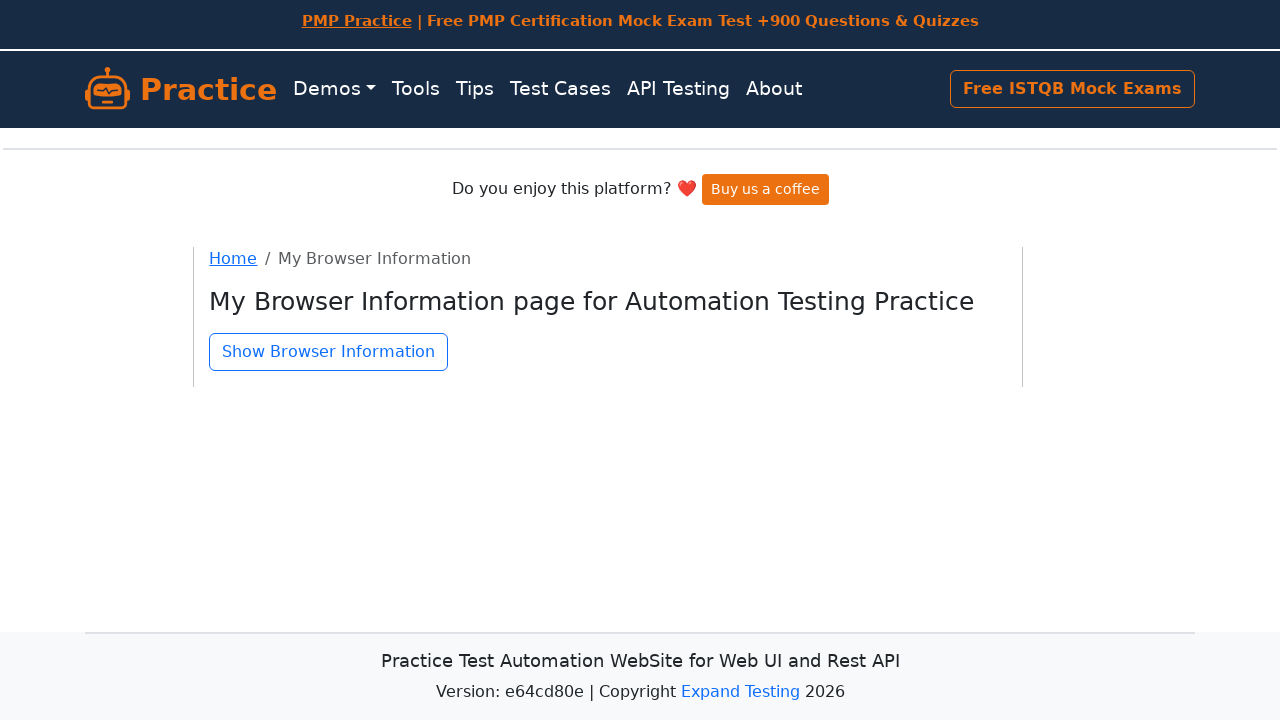

Clicked browser toggle button to reveal browser details at (329, 352) on #browser-toggle
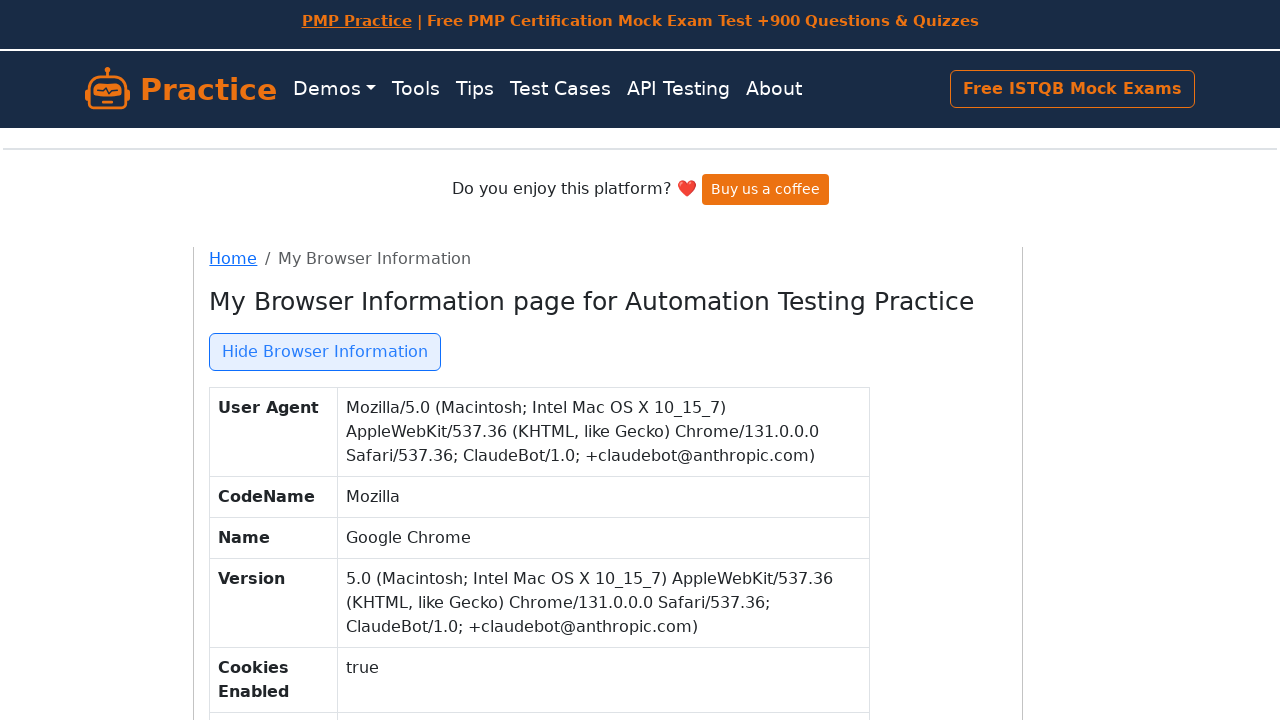

Browser platform information became visible
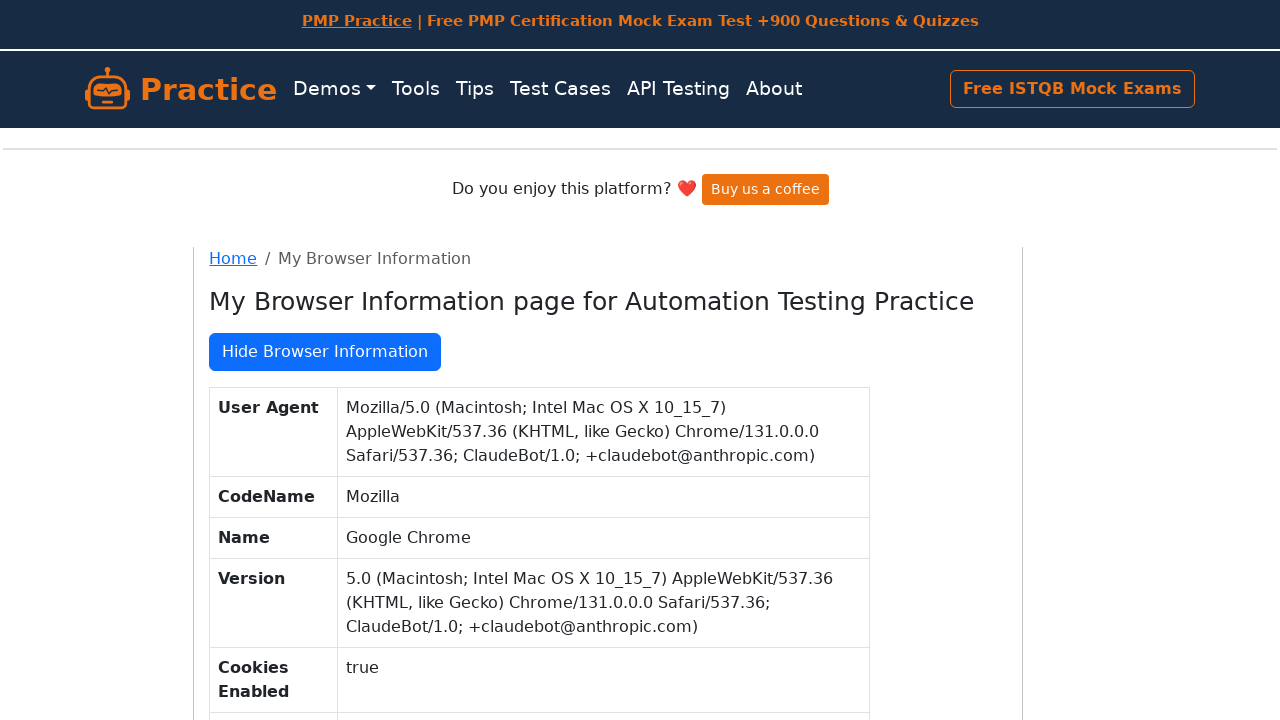

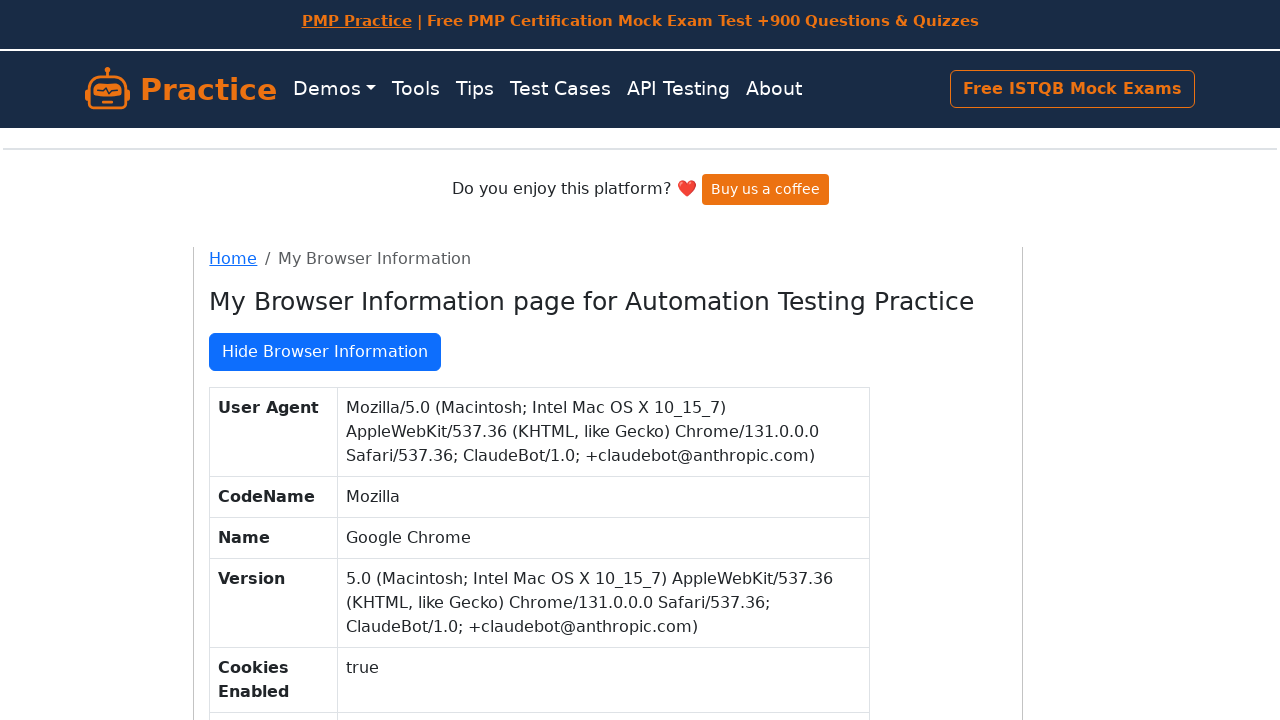